Tests that a todo item is removed when edited to empty text

Starting URL: https://demo.playwright.dev/todomvc

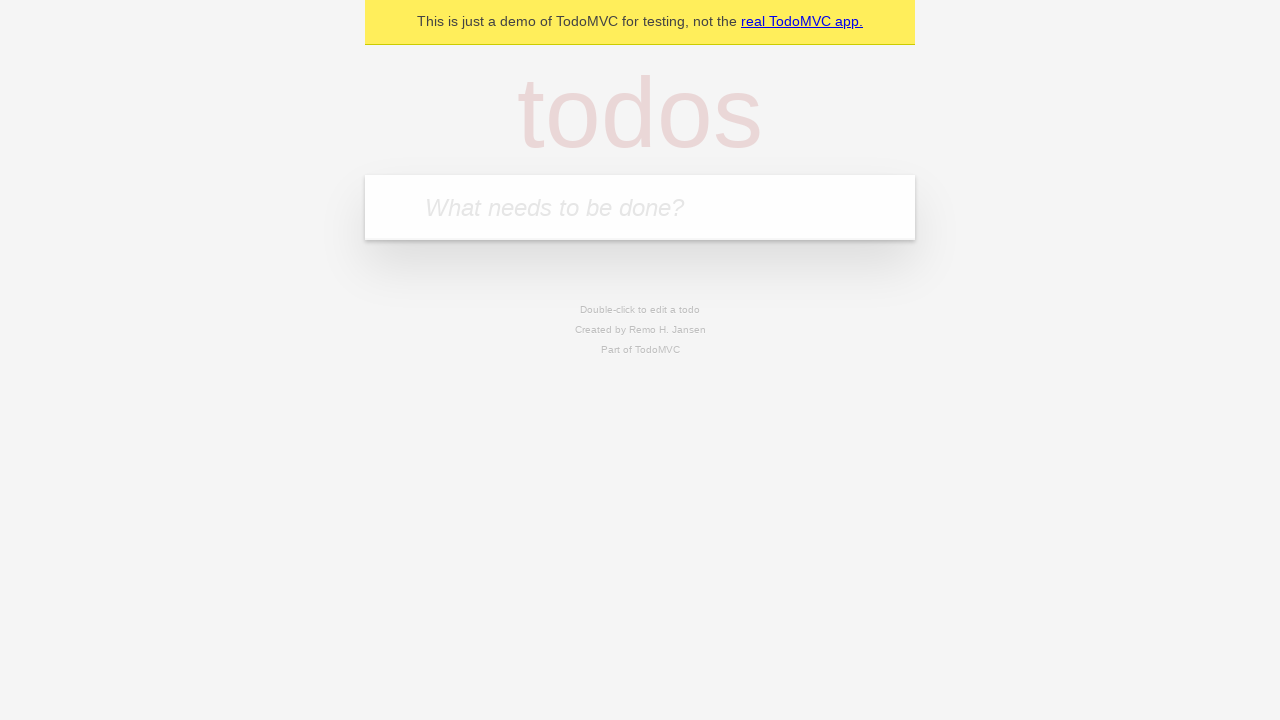

Filled new todo input with 'buy some cheese' on internal:attr=[placeholder="What needs to be done?"i]
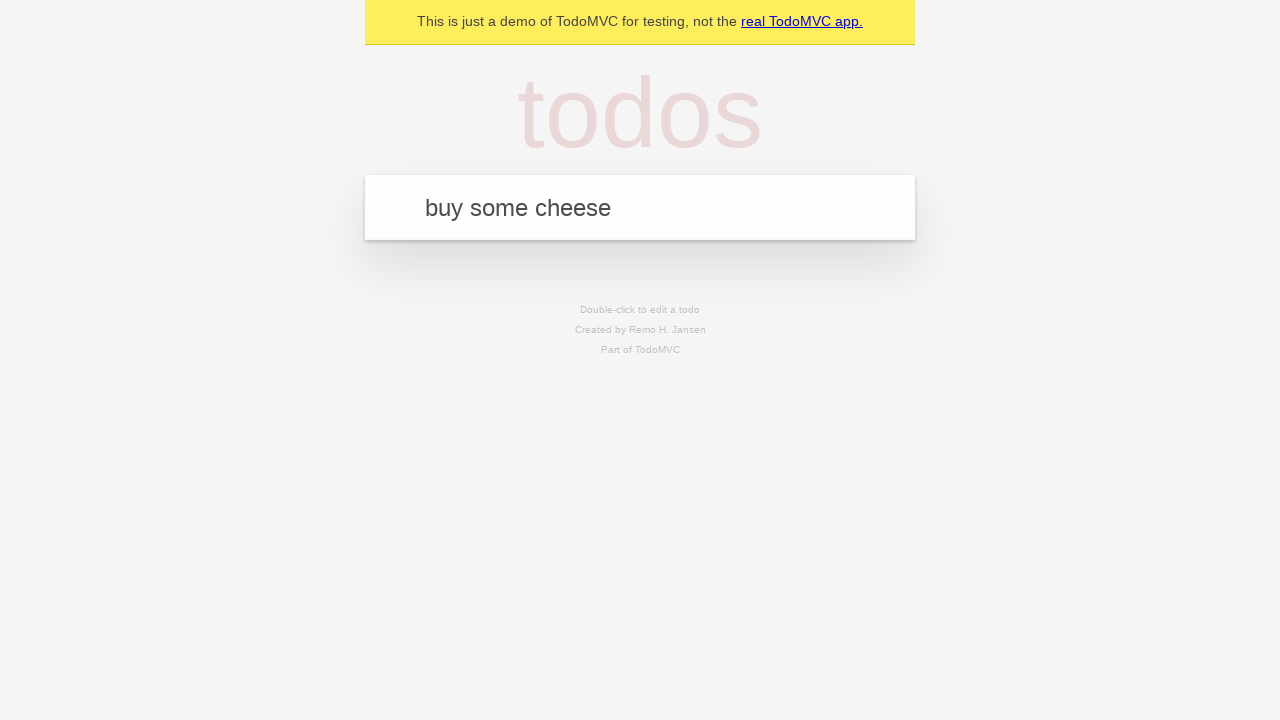

Pressed Enter to create first todo item on internal:attr=[placeholder="What needs to be done?"i]
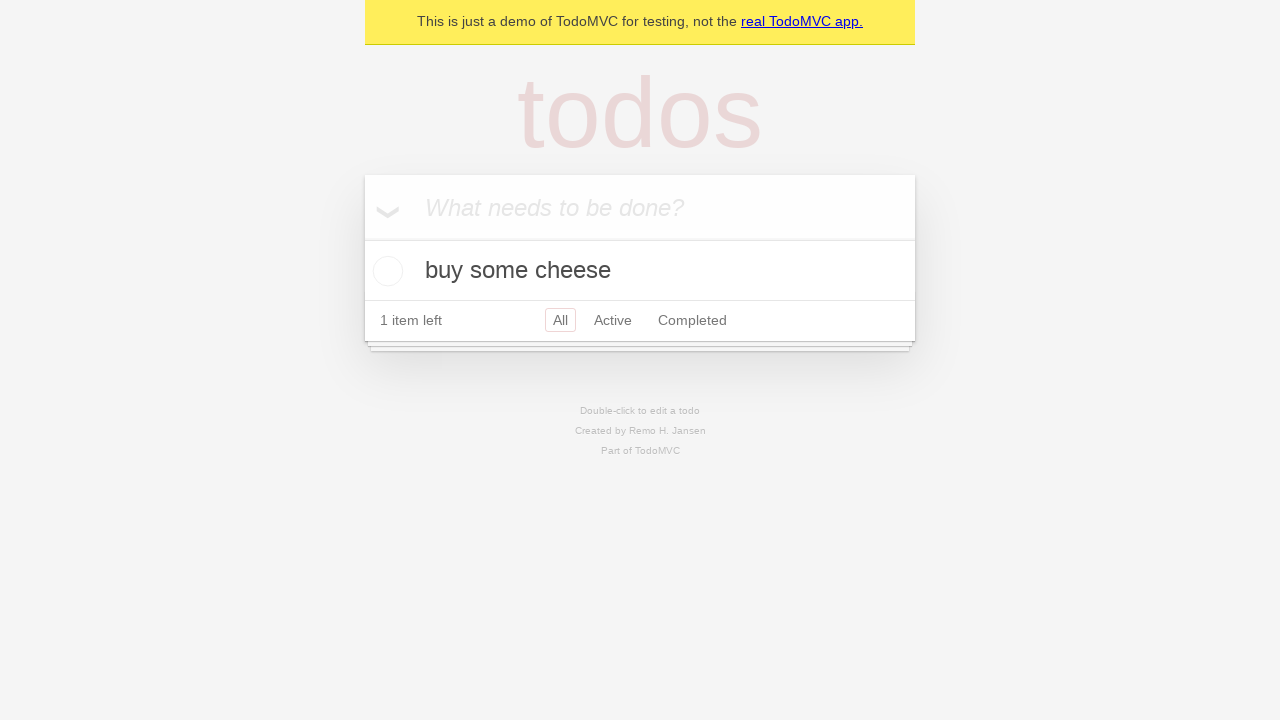

Filled new todo input with 'feed the cat' on internal:attr=[placeholder="What needs to be done?"i]
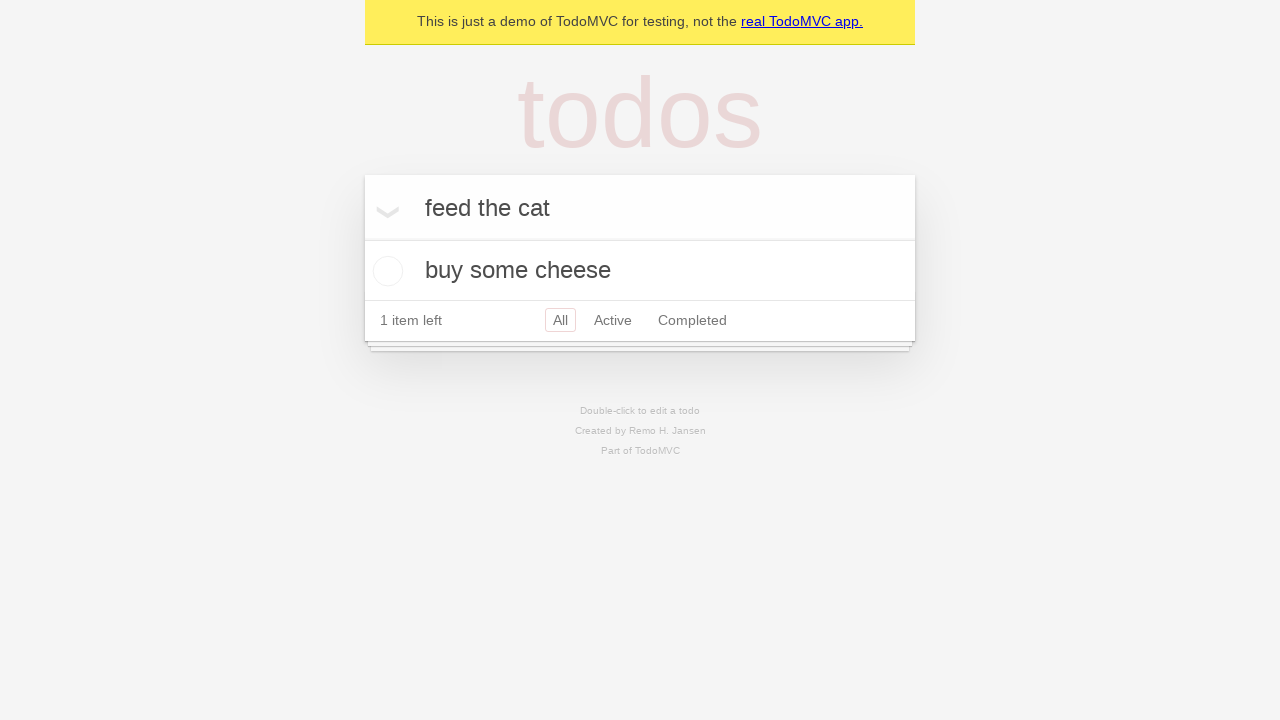

Pressed Enter to create second todo item on internal:attr=[placeholder="What needs to be done?"i]
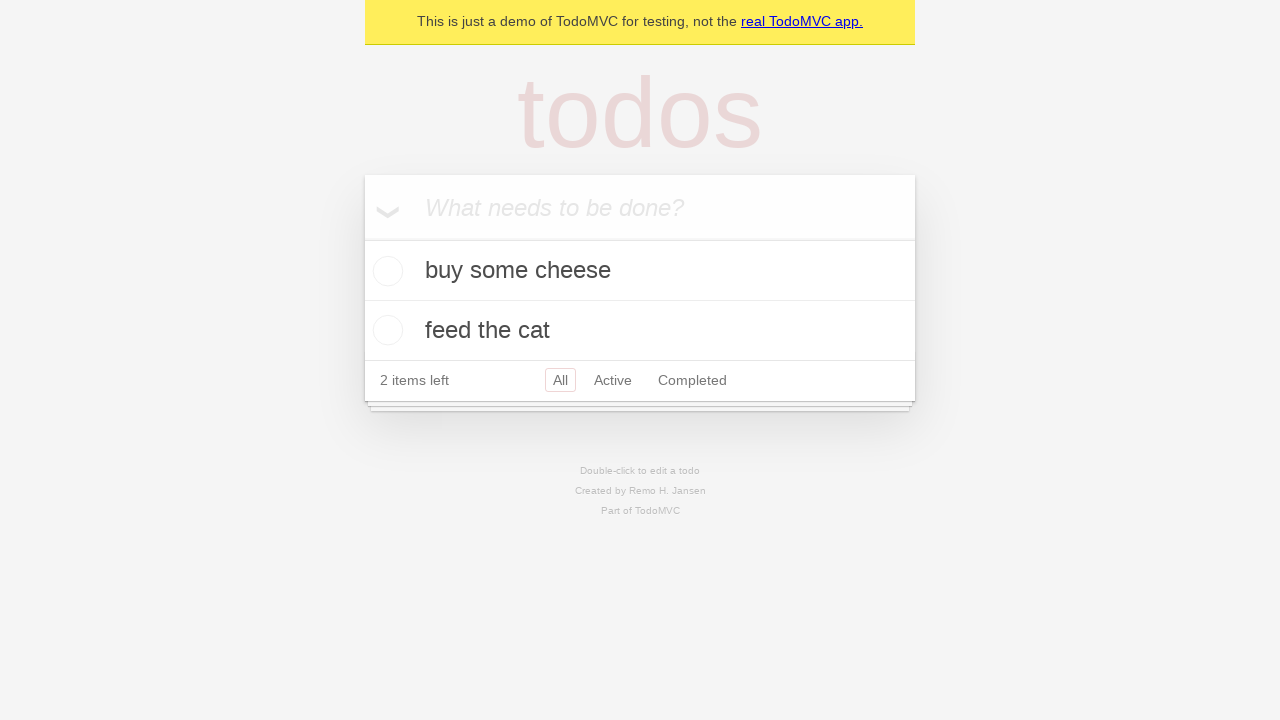

Filled new todo input with 'book a doctors appointment' on internal:attr=[placeholder="What needs to be done?"i]
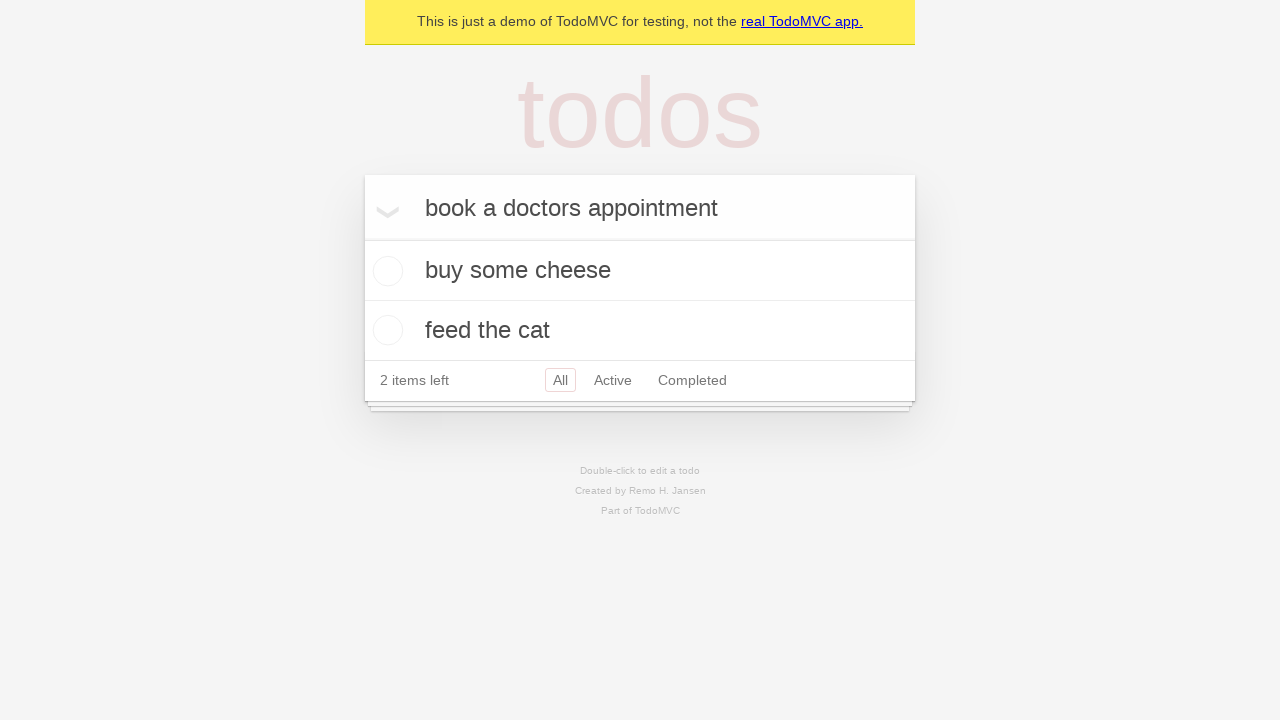

Pressed Enter to create third todo item on internal:attr=[placeholder="What needs to be done?"i]
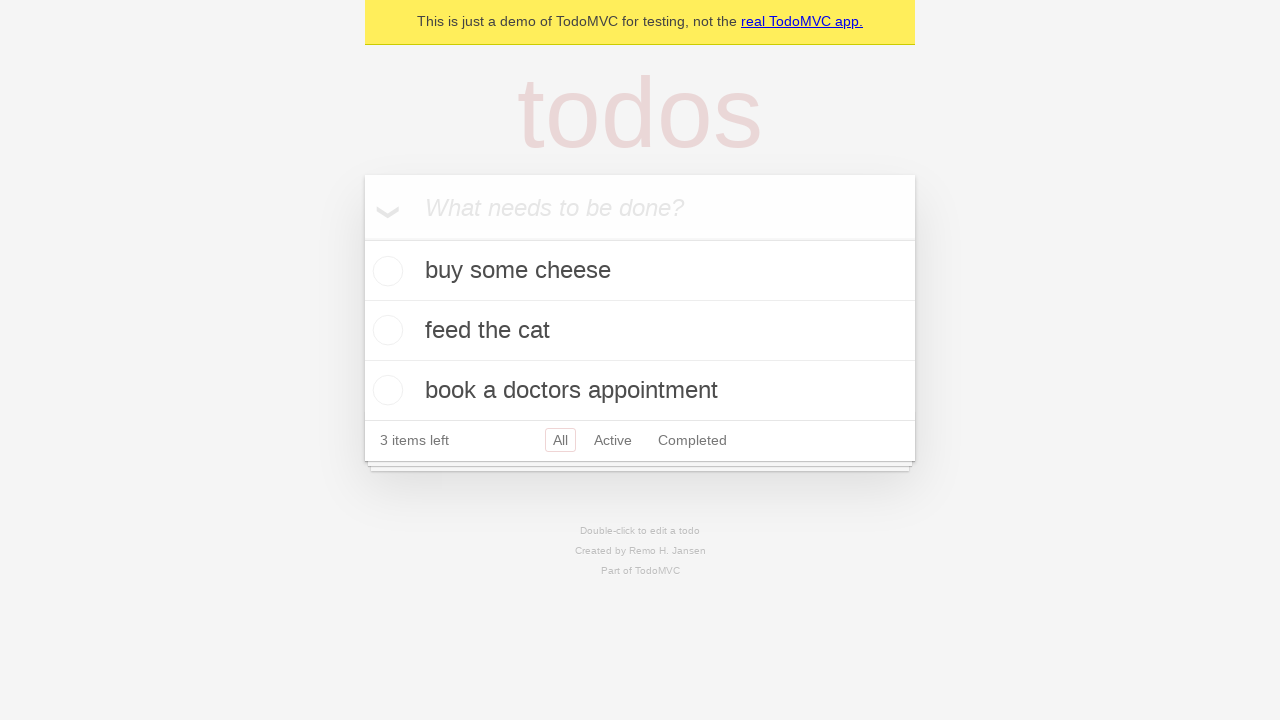

Double-clicked second todo item to enter edit mode at (640, 331) on internal:testid=[data-testid="todo-item"s] >> nth=1
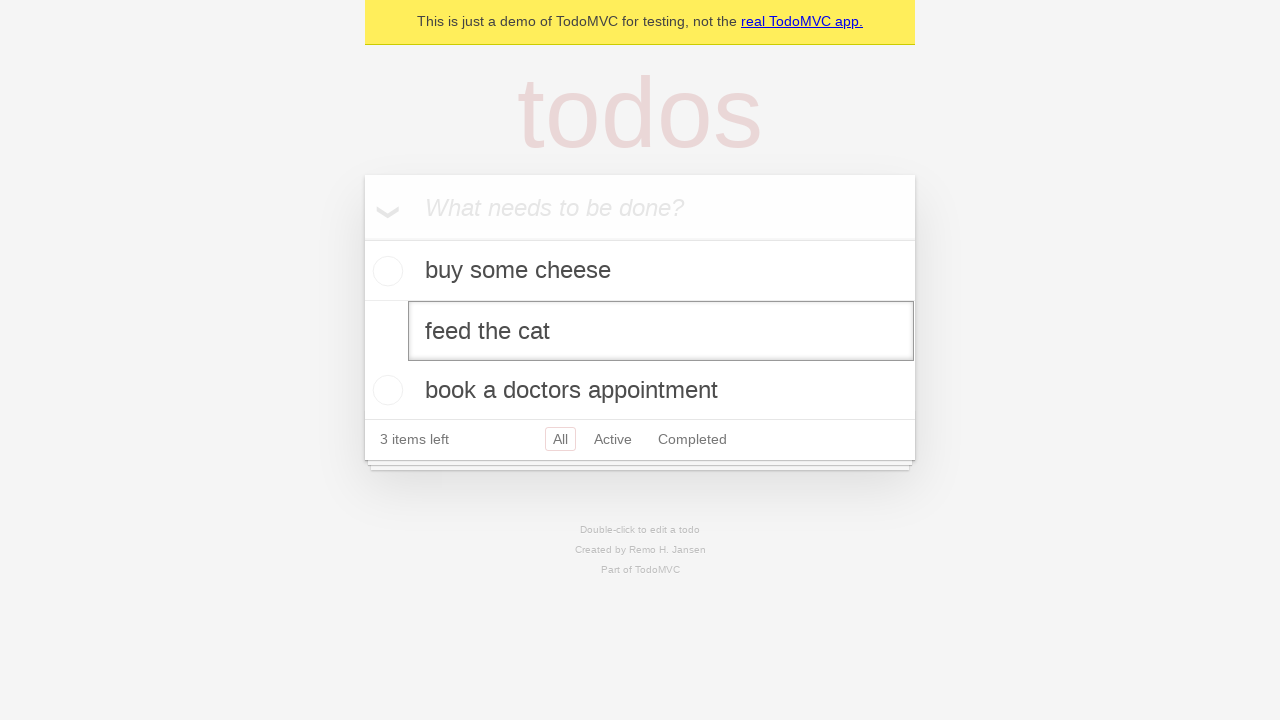

Cleared the edit textbox to empty string on internal:testid=[data-testid="todo-item"s] >> nth=1 >> internal:role=textbox[nam
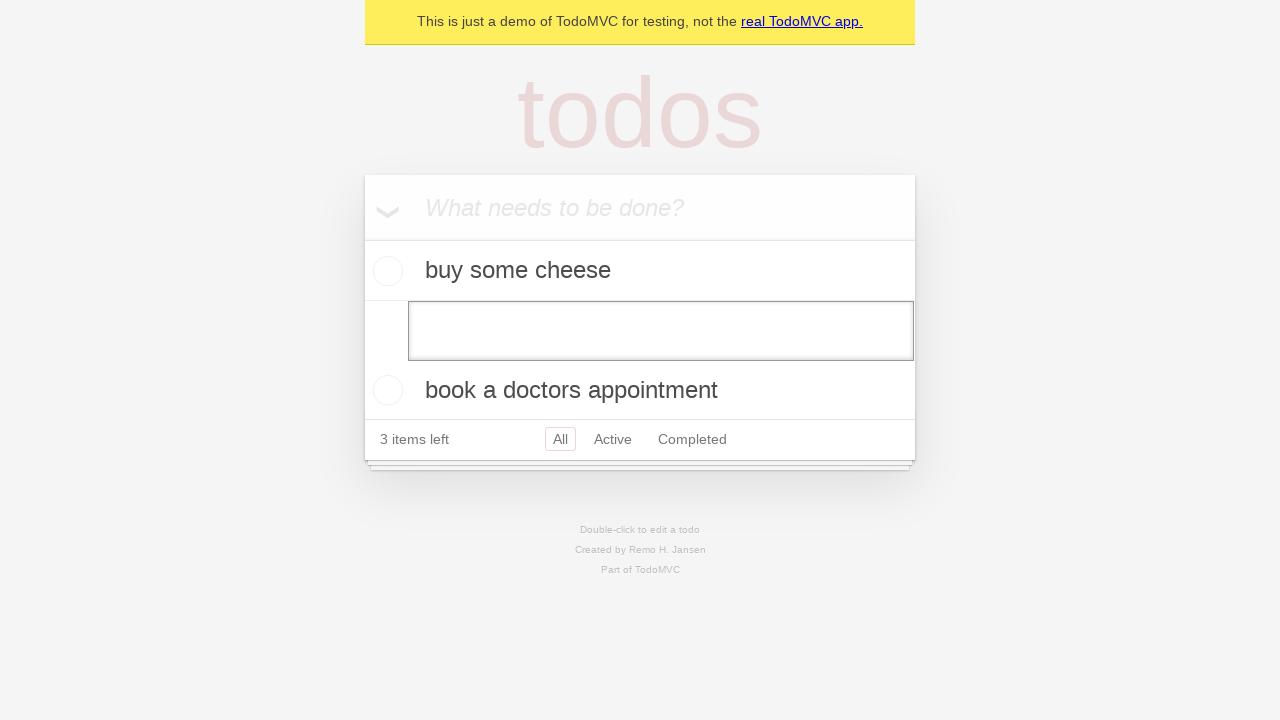

Pressed Enter to confirm edit with empty text, removing the todo item on internal:testid=[data-testid="todo-item"s] >> nth=1 >> internal:role=textbox[nam
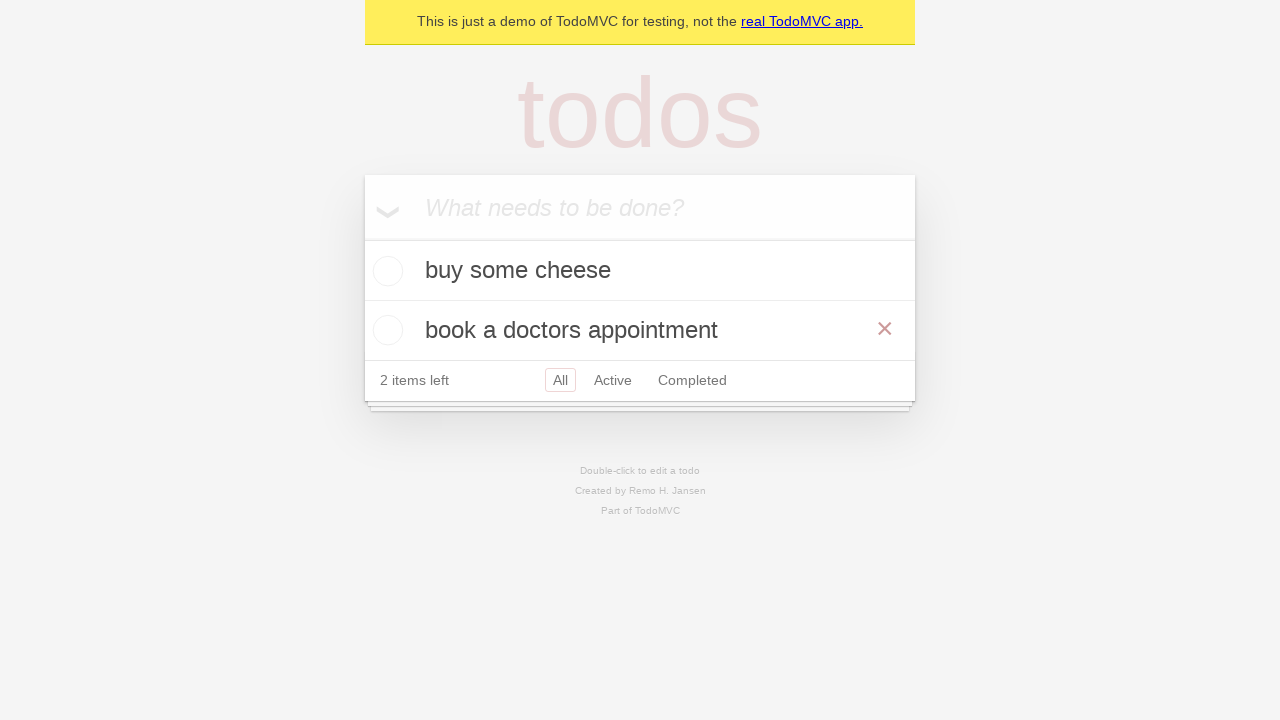

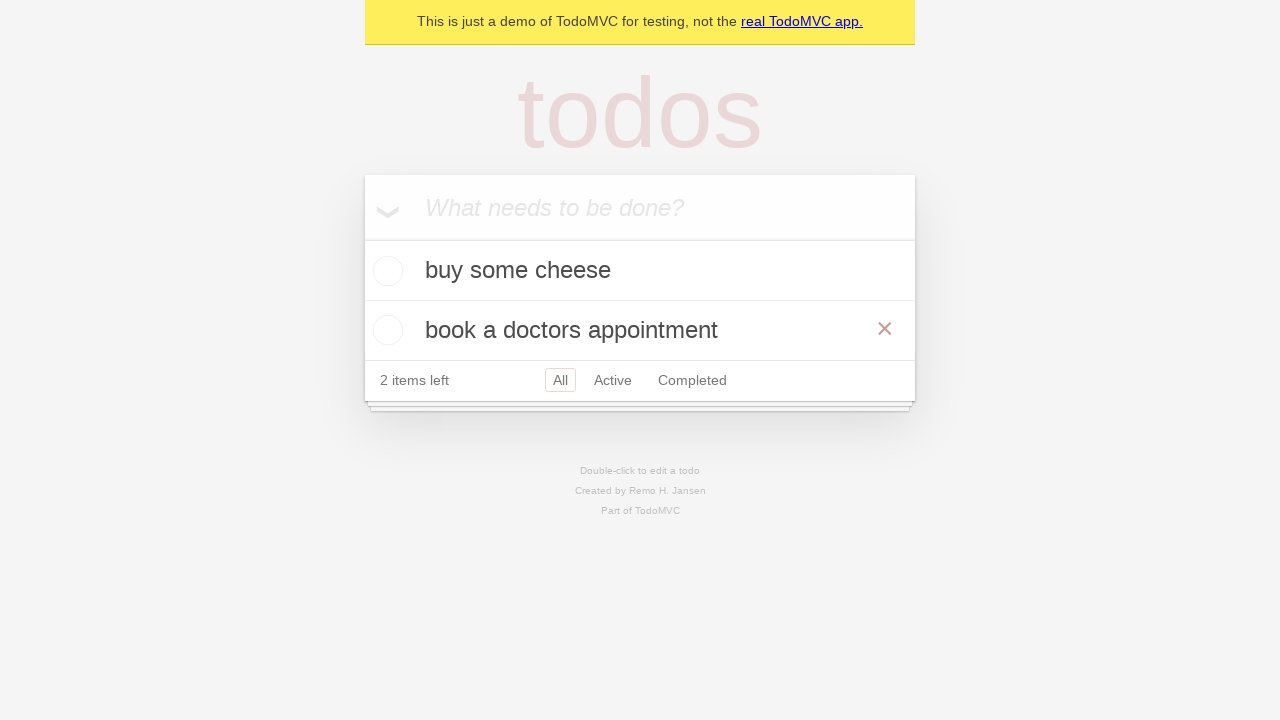